Tests a registration form by filling in required fields (first name, last name, email) and submitting the form, then verifies the success message is displayed.

Starting URL: http://suninjuly.github.io/registration1.html

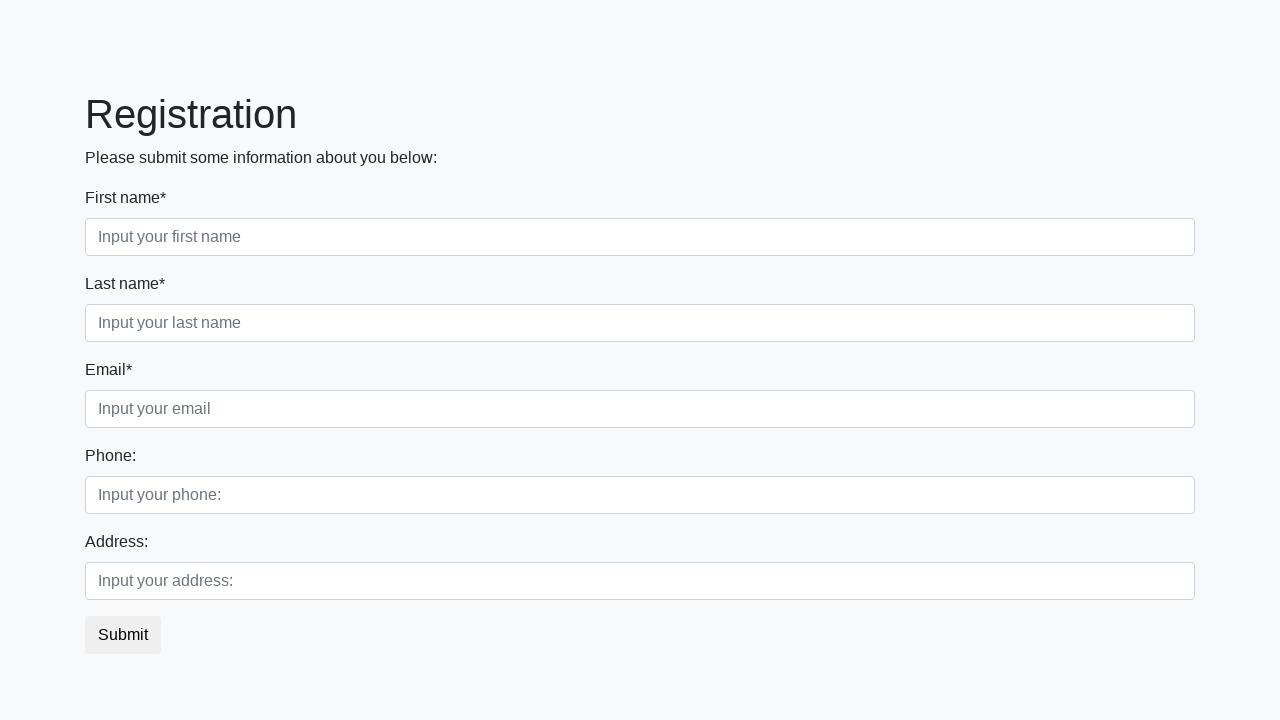

Filled first name field with 'Ivan' on input:first-of-type
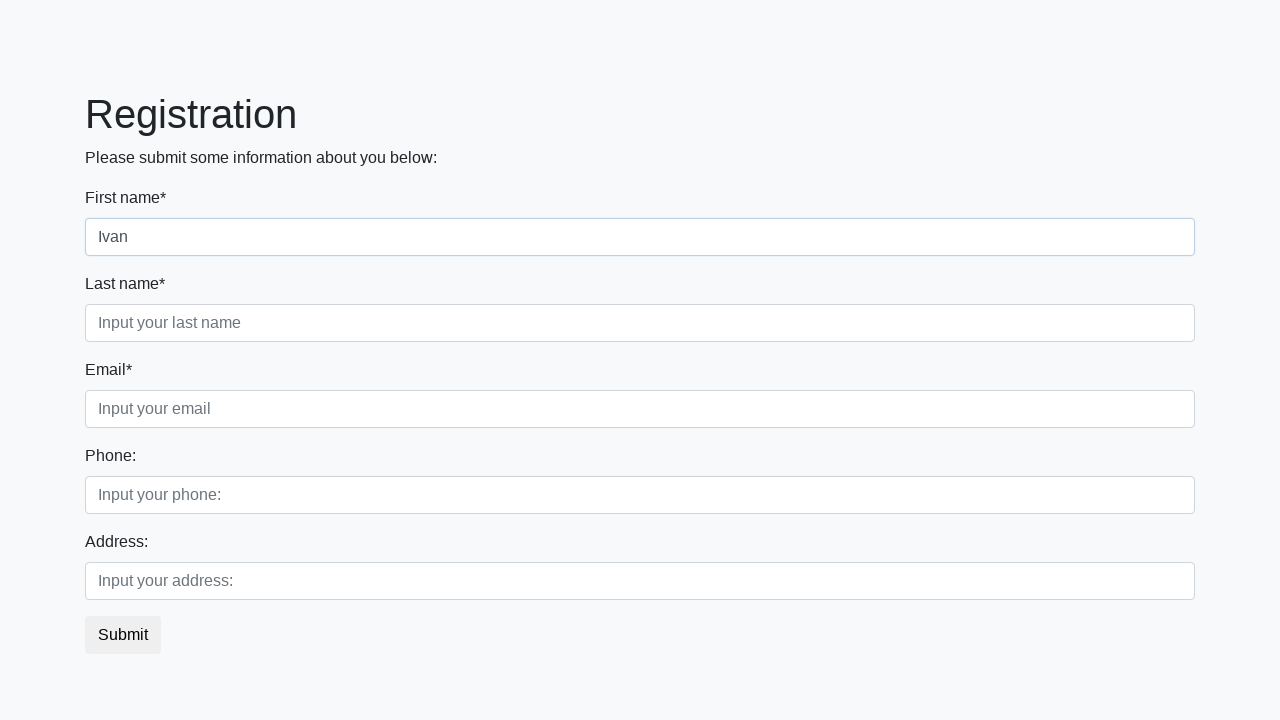

Filled last name field with 'Petrov' on input.second[required]
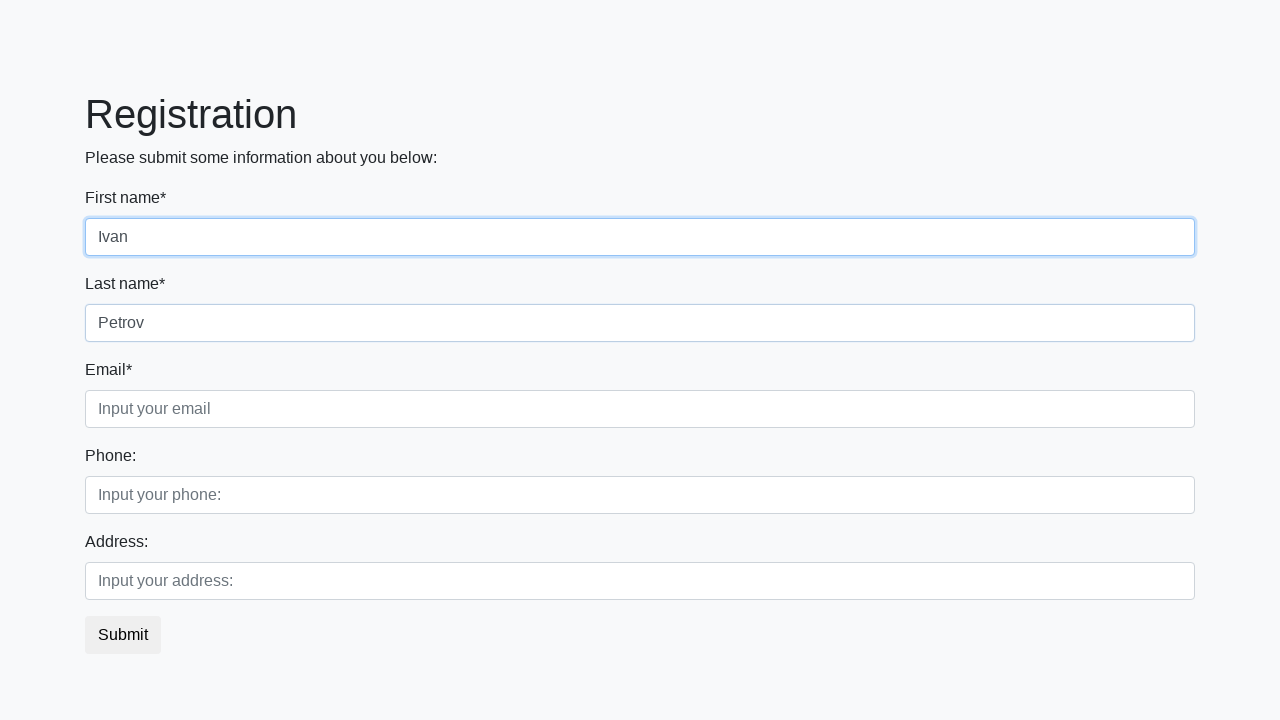

Filled email field with 'paupa@list.ru' on input.third
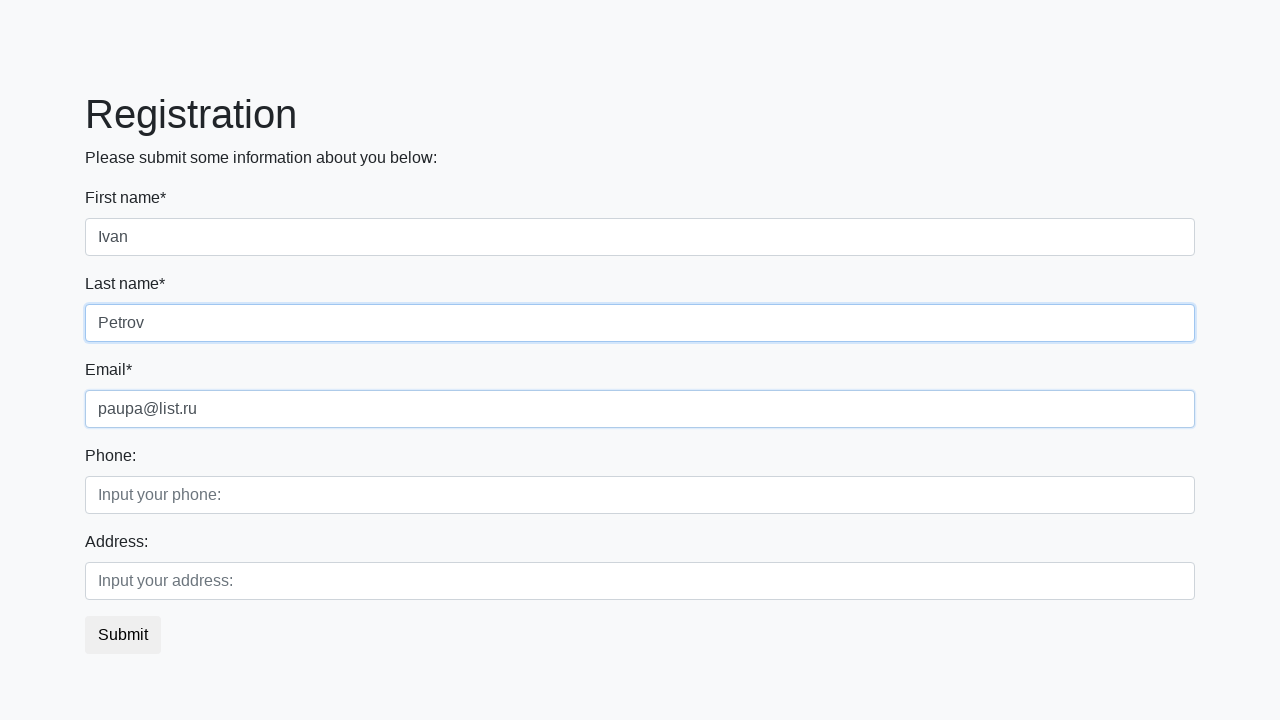

Clicked submit button to register at (123, 635) on button.btn
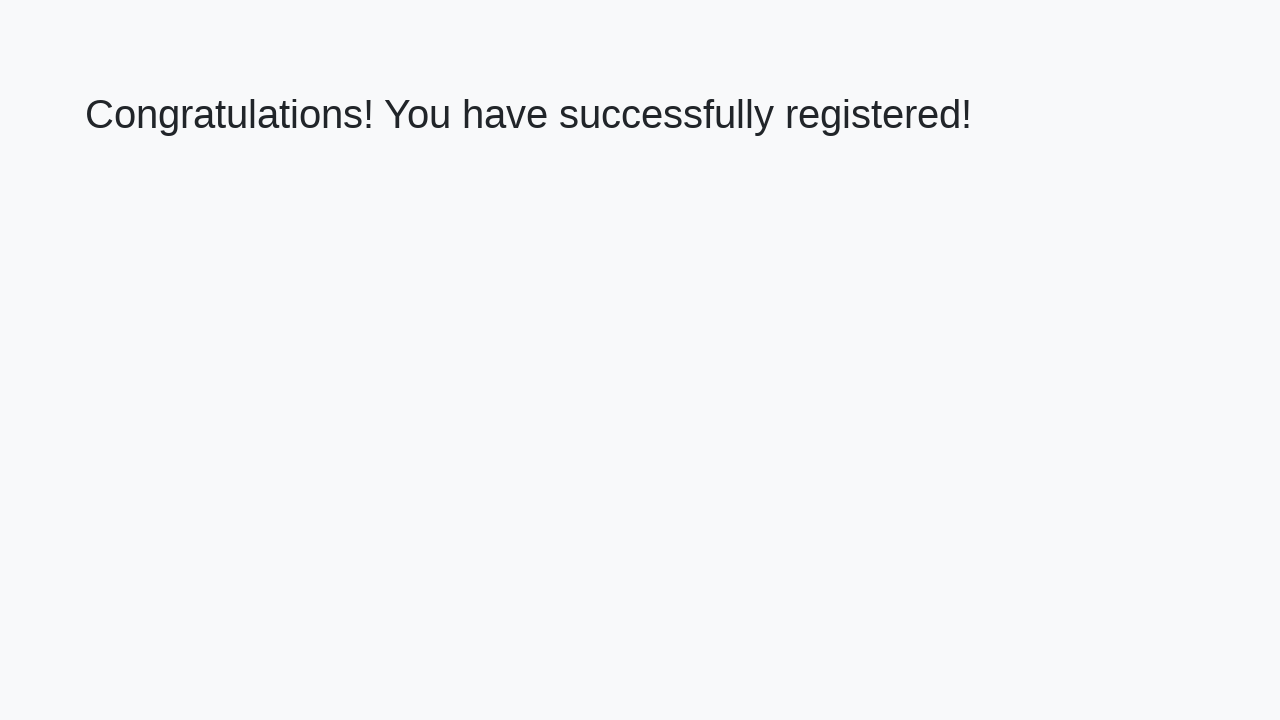

Success message heading loaded
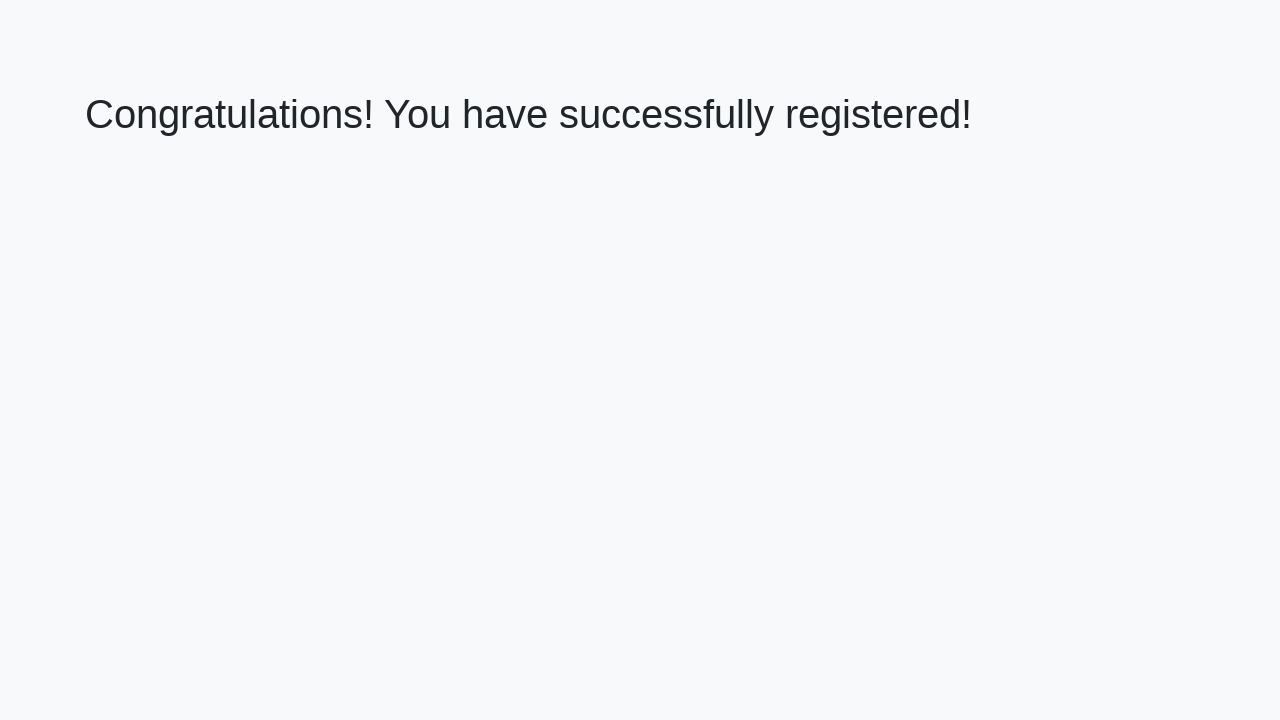

Extracted success message text: 'Congratulations! You have successfully registered!'
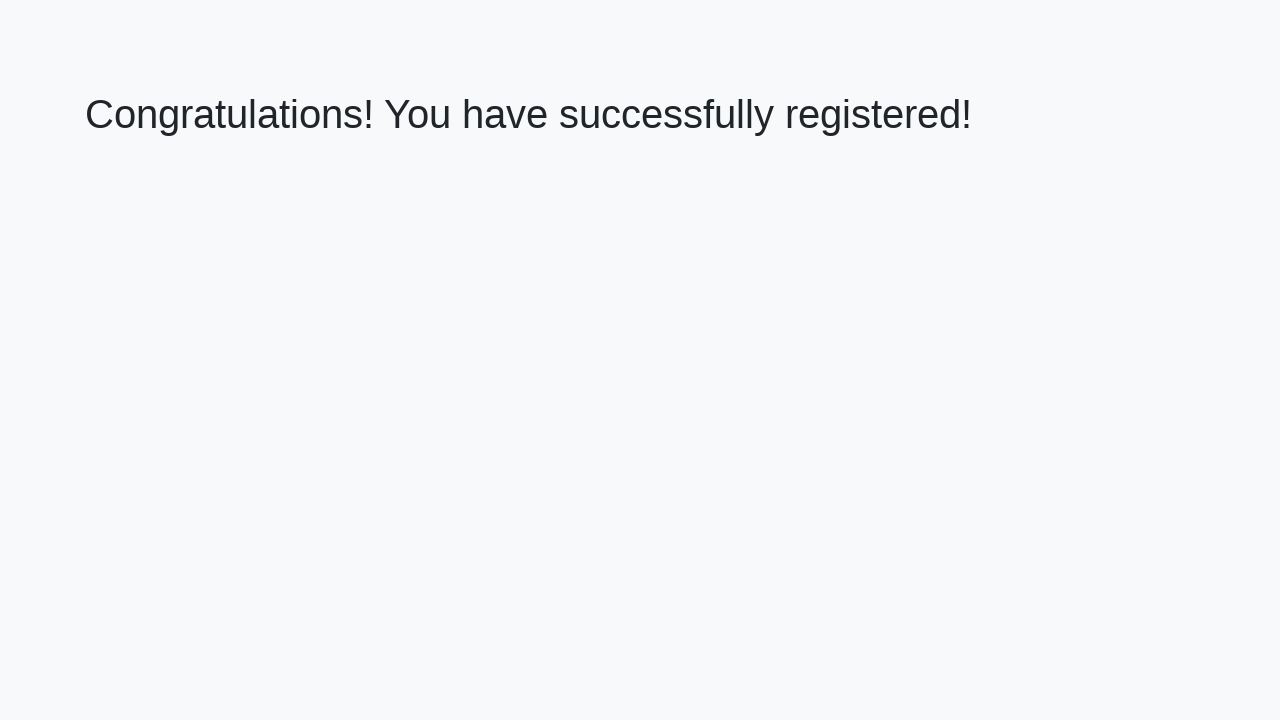

Verified success message is correct
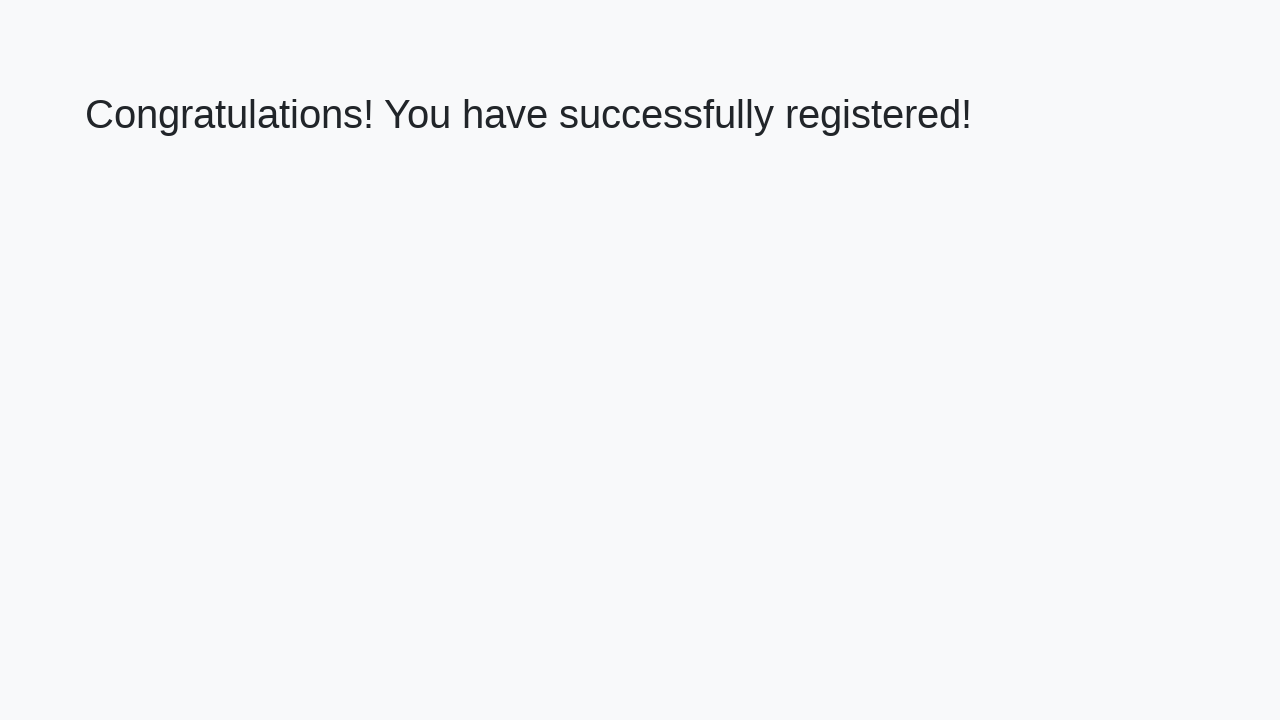

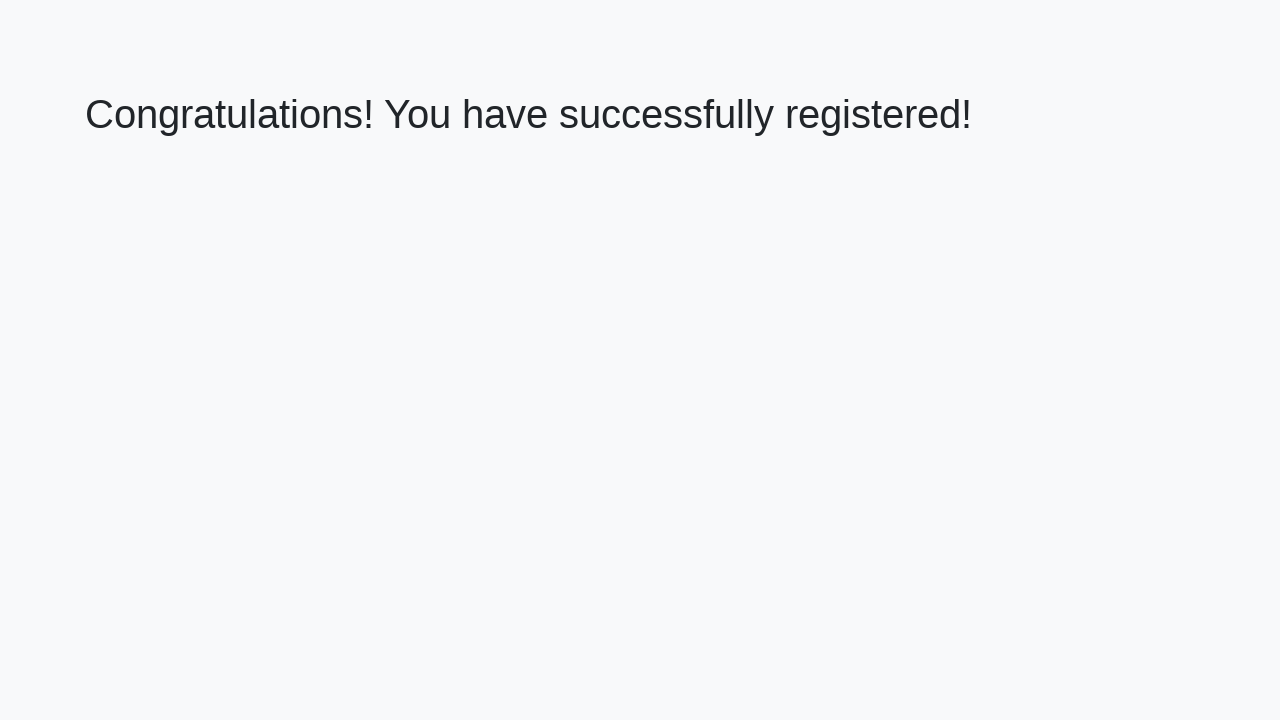